Creates 3 todos and double-clicks one to verify other controls are hidden during editing

Starting URL: https://demo.playwright.dev/todomvc

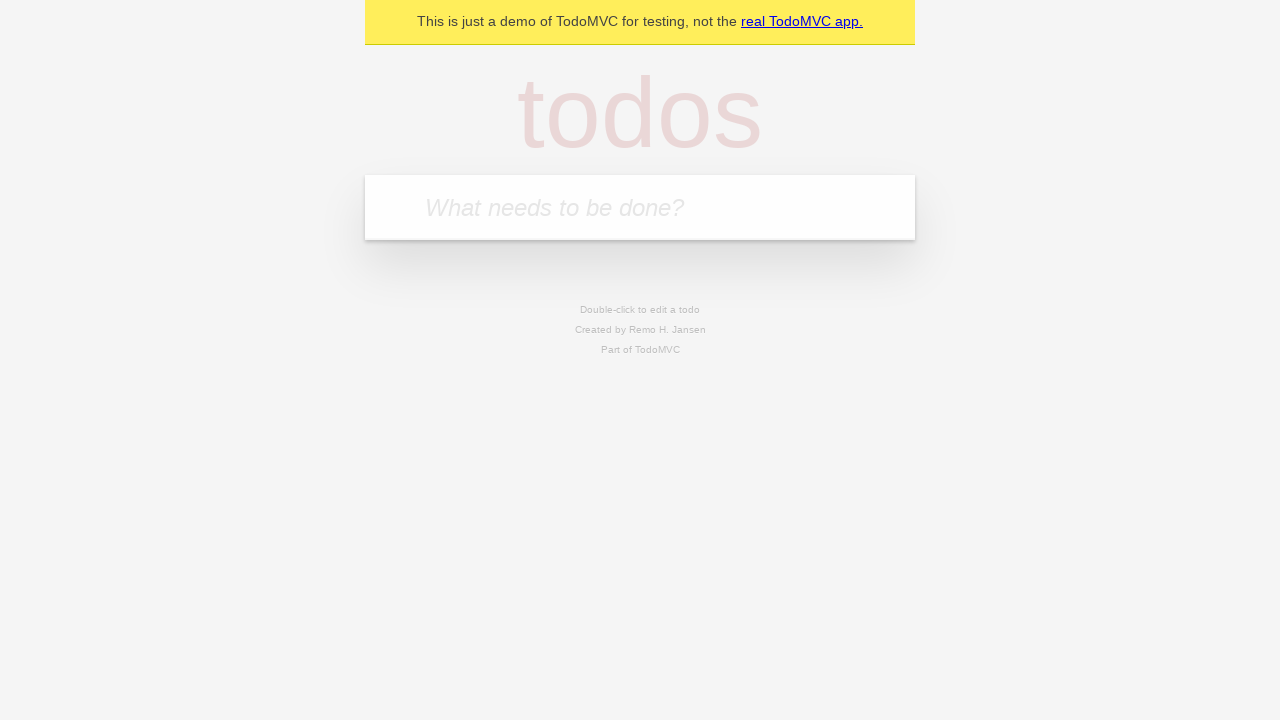

Filled todo input with 'buy some cheese' on internal:attr=[placeholder="What needs to be done?"i]
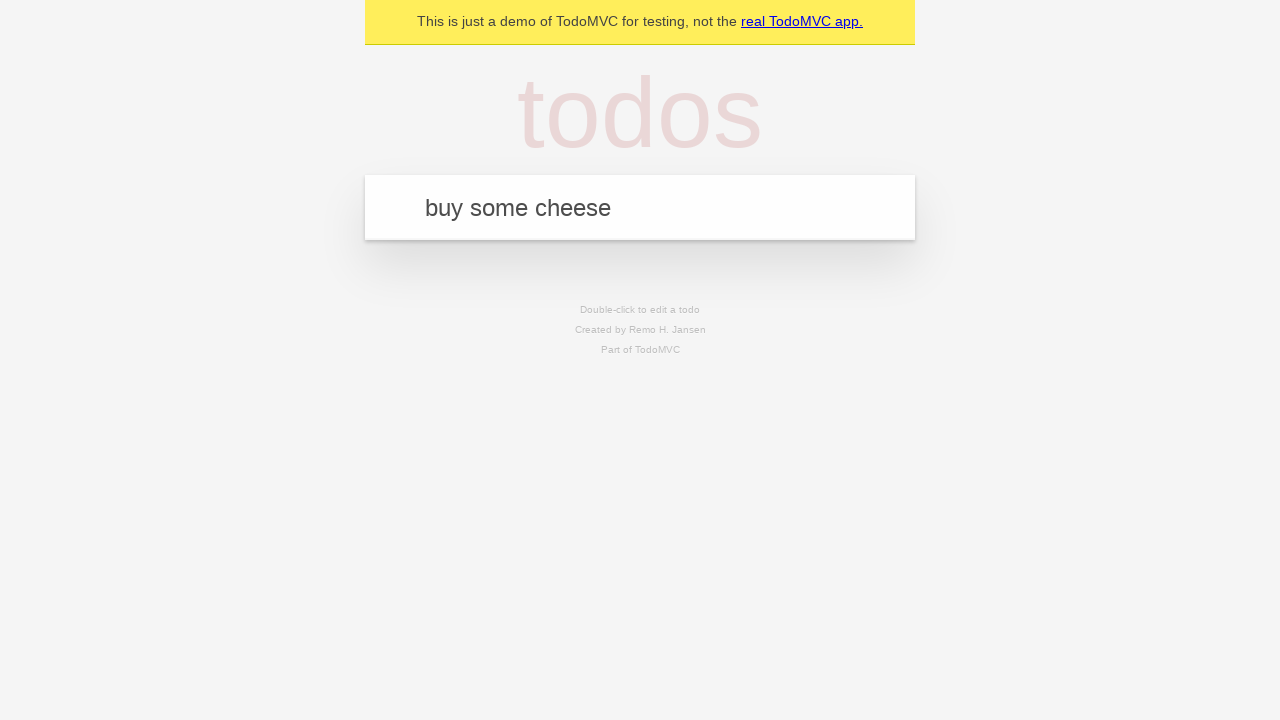

Pressed Enter to add first todo on internal:attr=[placeholder="What needs to be done?"i]
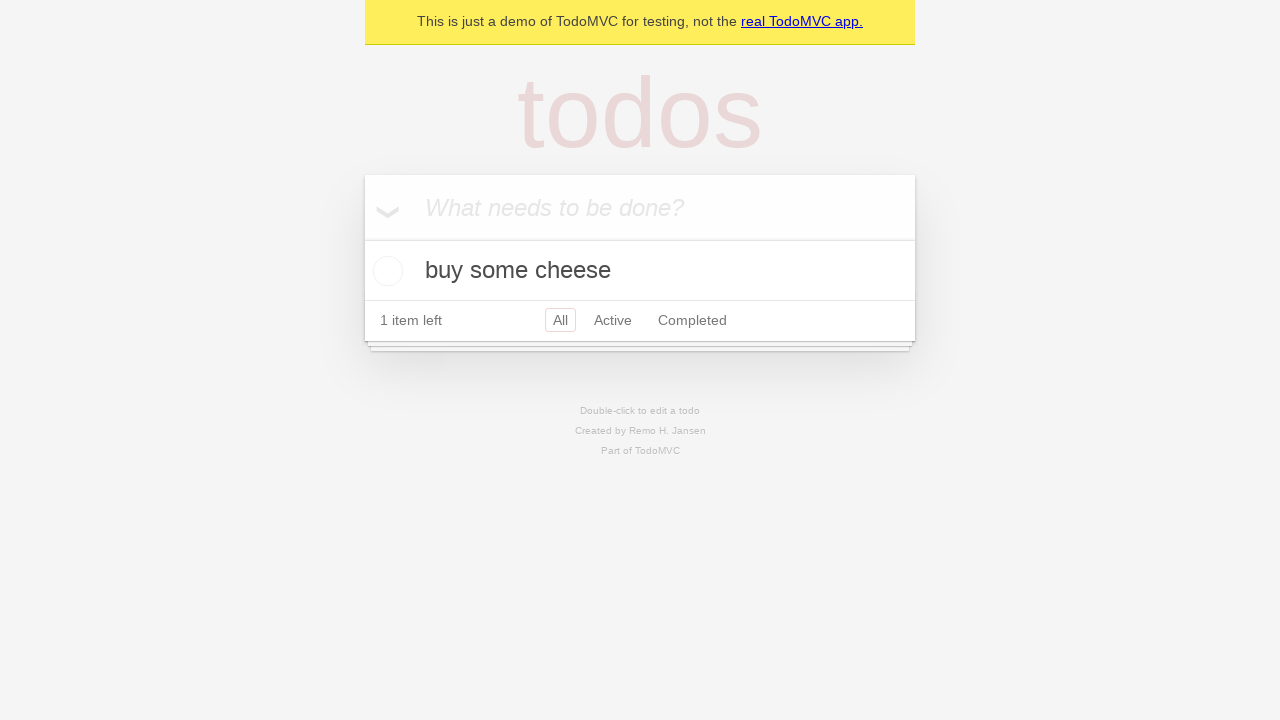

Filled todo input with 'feed the cat' on internal:attr=[placeholder="What needs to be done?"i]
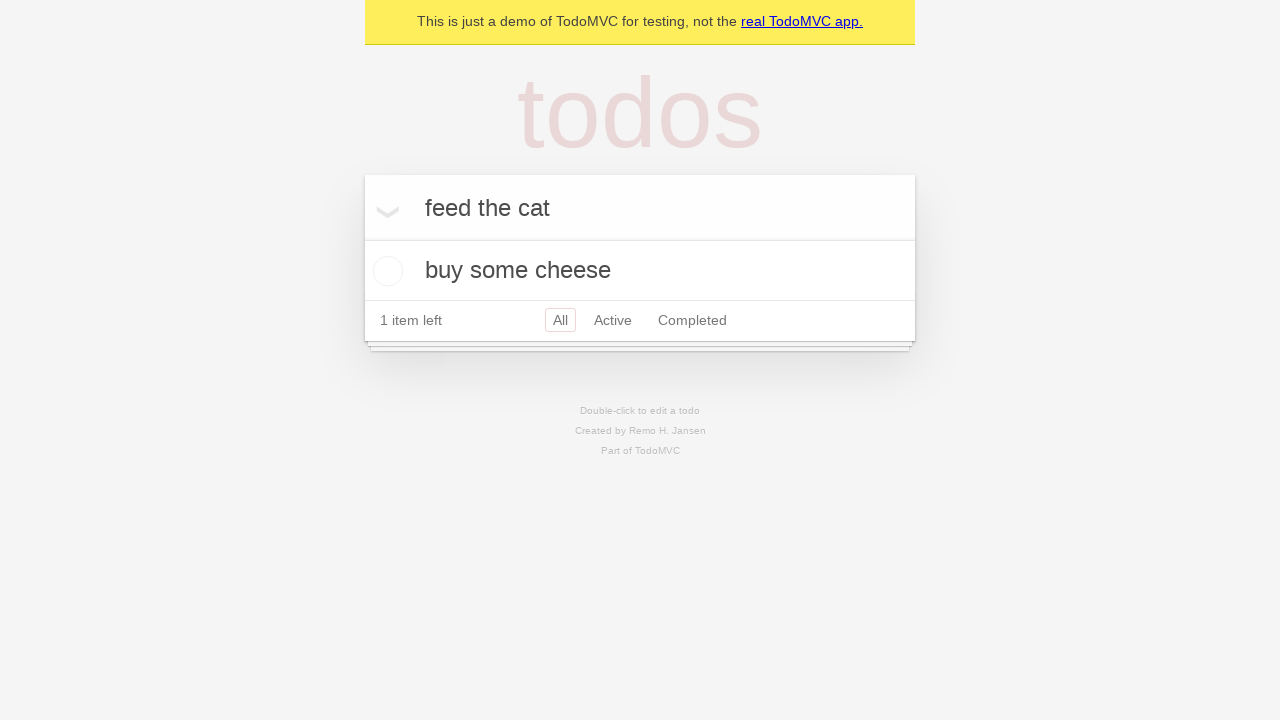

Pressed Enter to add second todo on internal:attr=[placeholder="What needs to be done?"i]
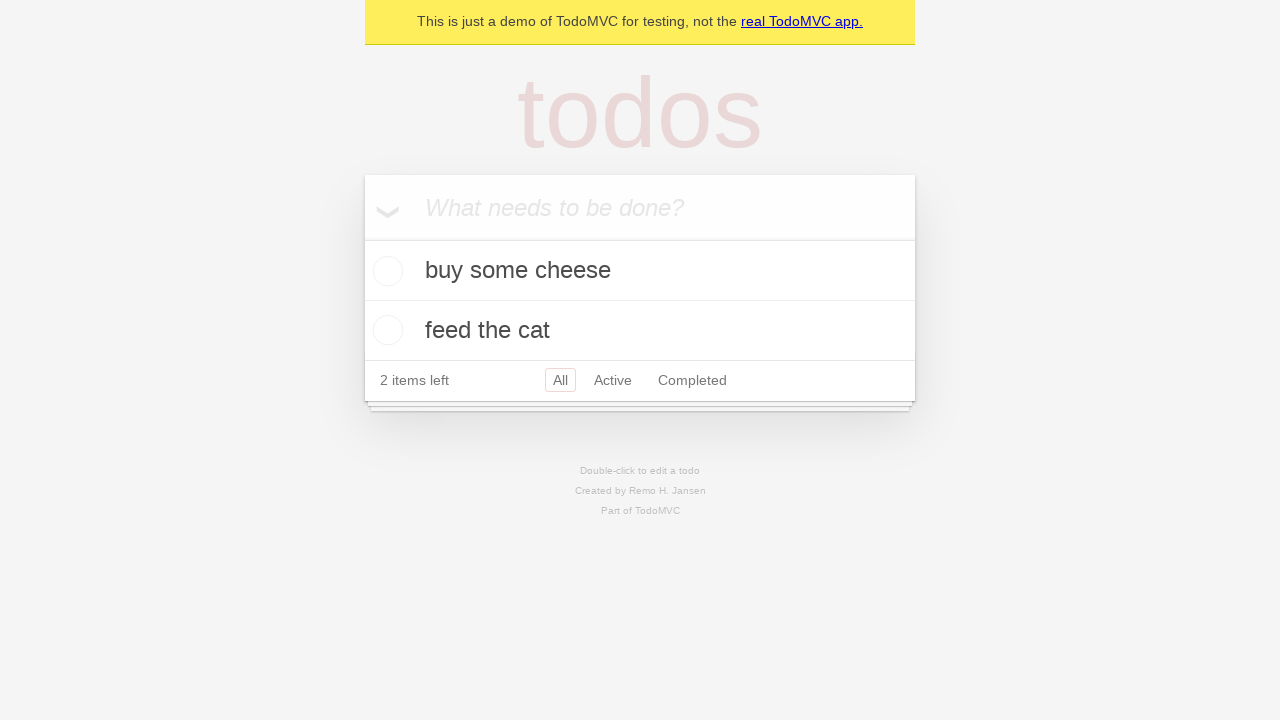

Filled todo input with 'book a doctors appointment' on internal:attr=[placeholder="What needs to be done?"i]
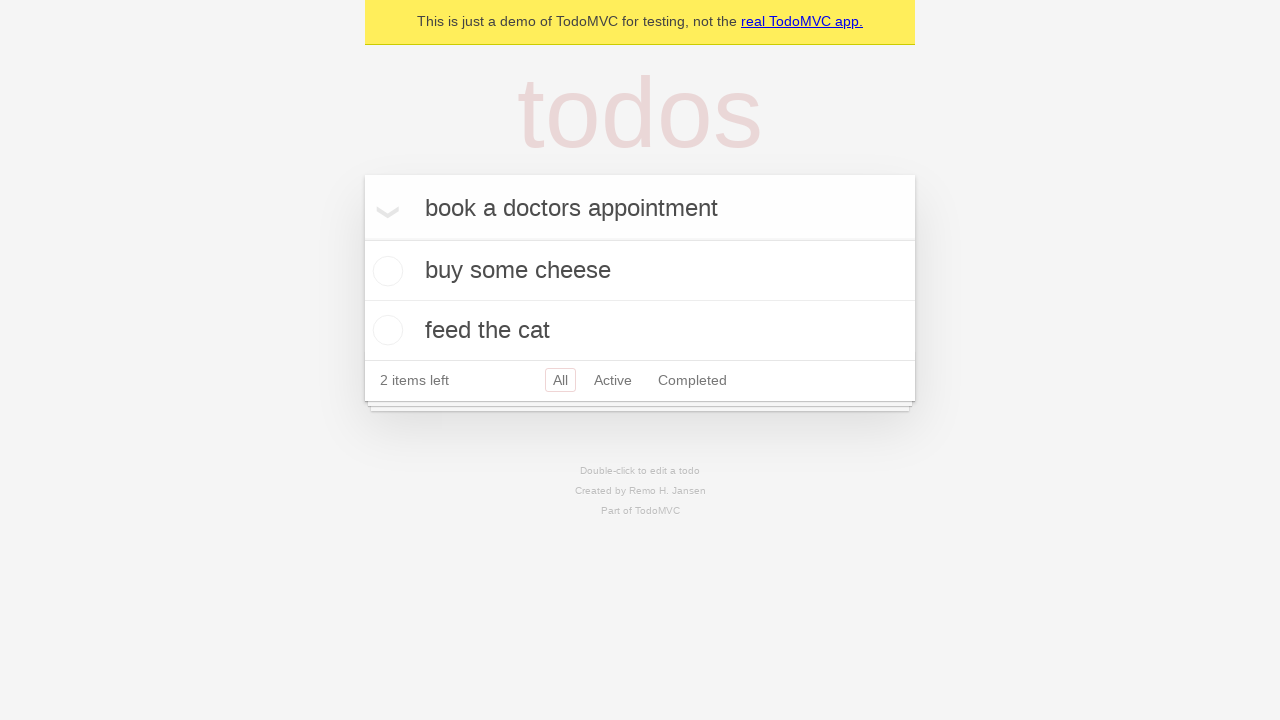

Pressed Enter to add third todo on internal:attr=[placeholder="What needs to be done?"i]
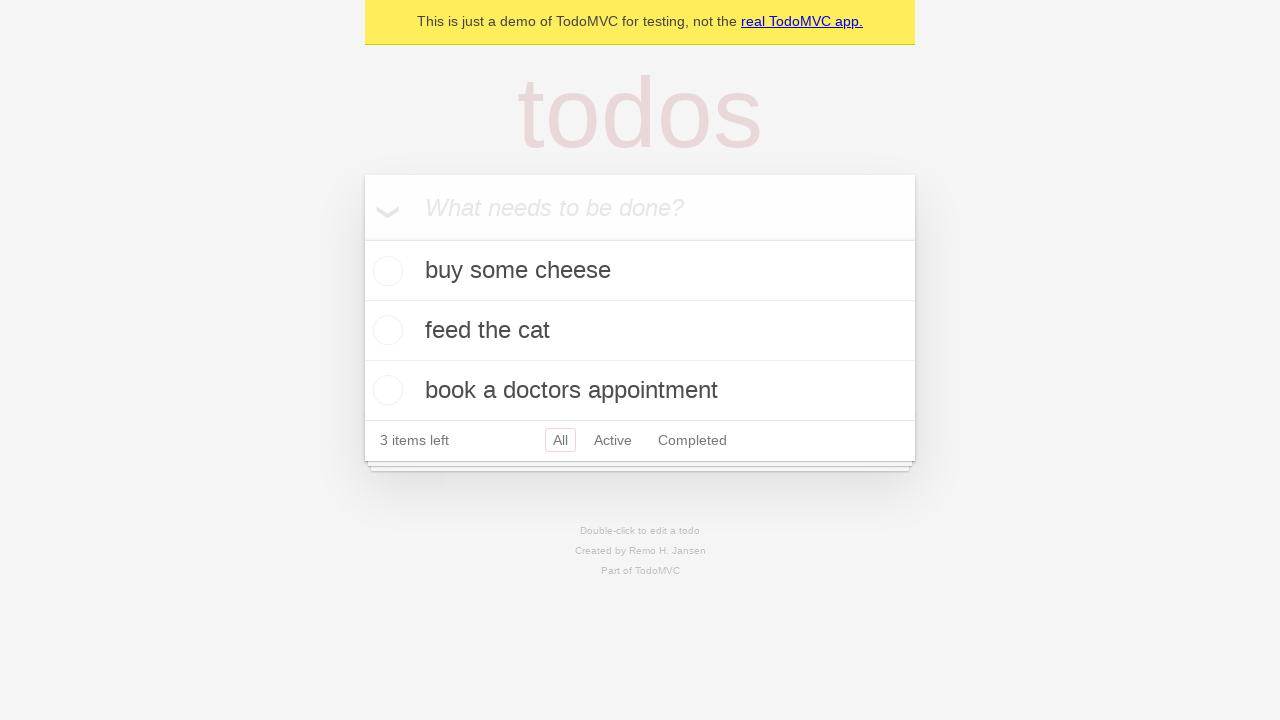

Double-clicked second todo item to enter edit mode at (640, 331) on internal:testid=[data-testid="todo-item"s] >> nth=1
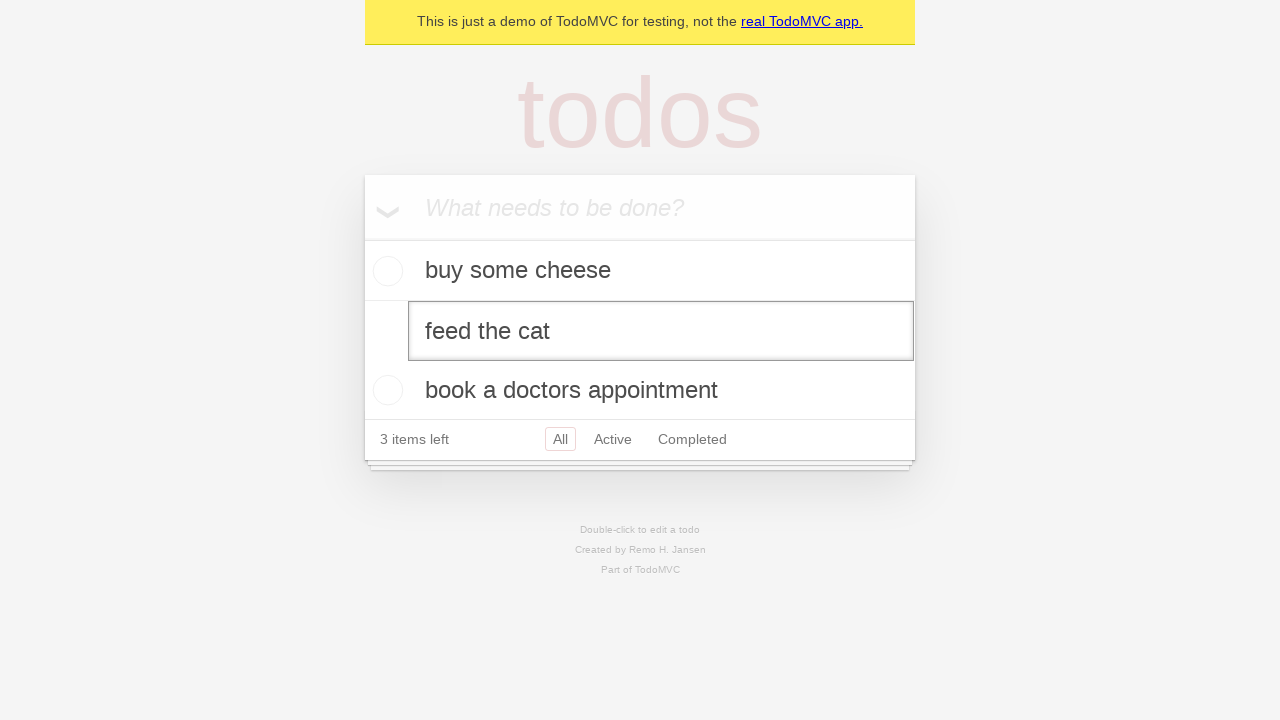

Edit textbox appeared and other controls are hidden
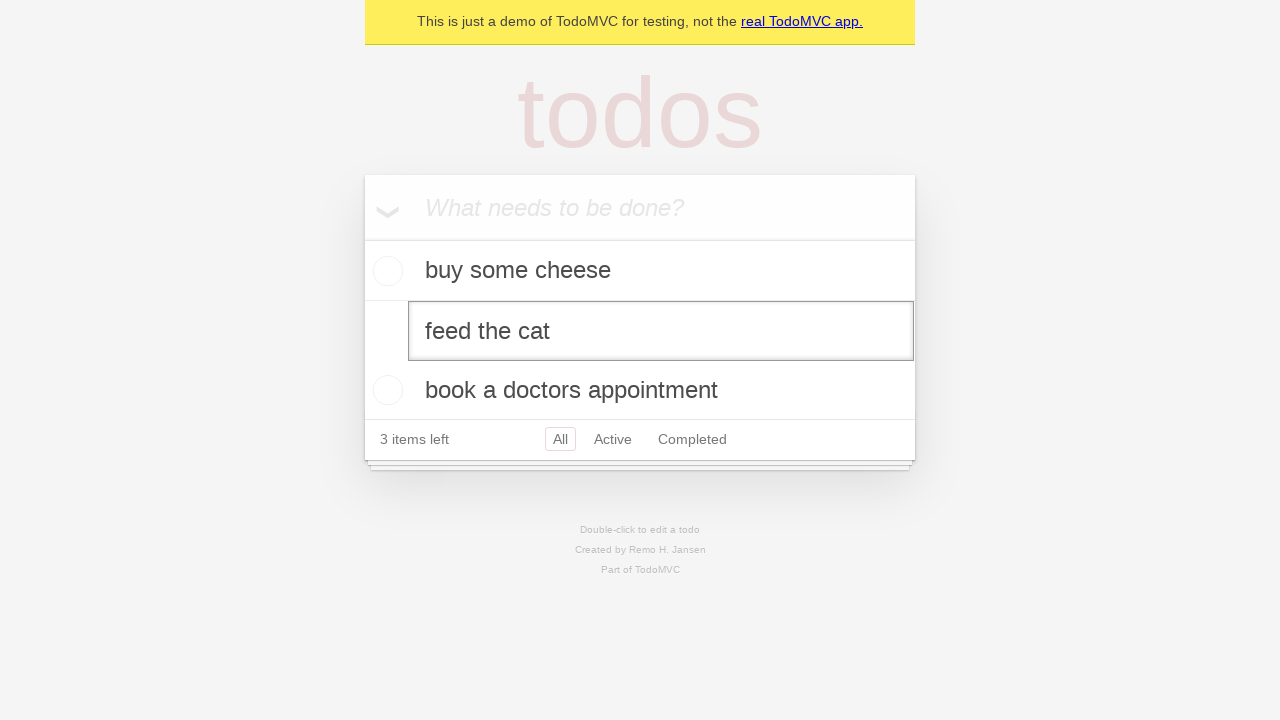

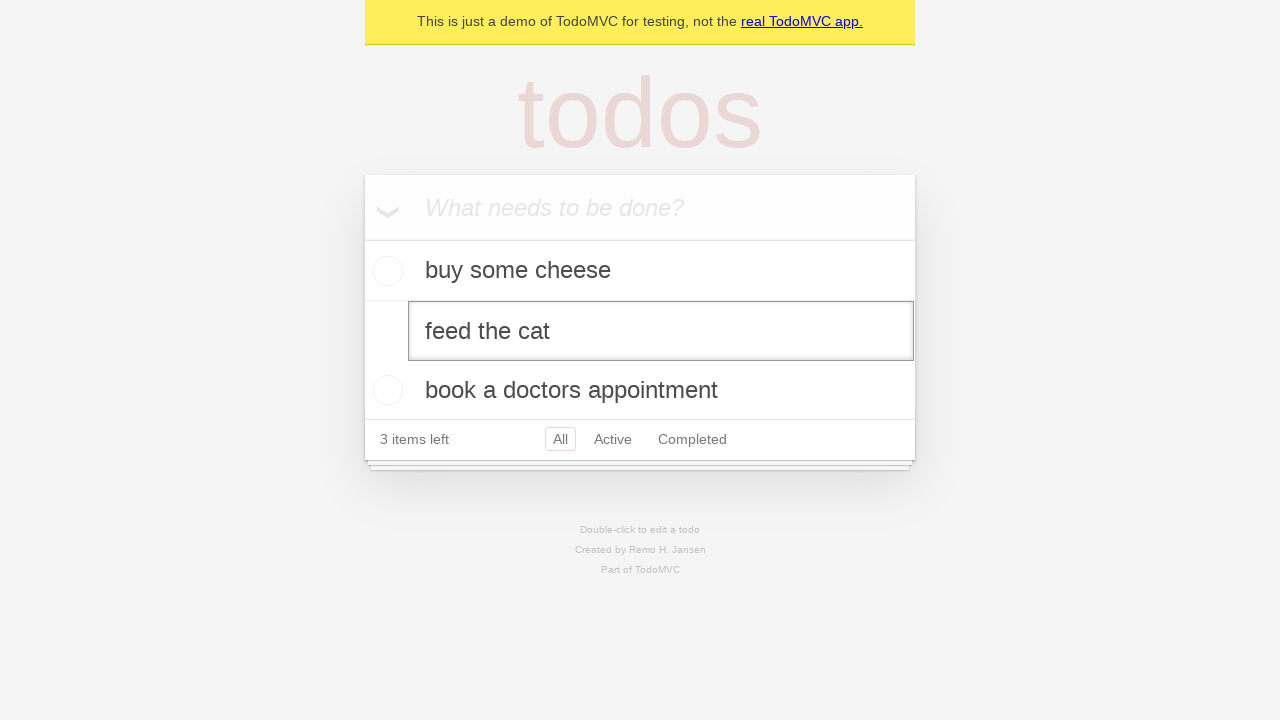